Navigates to an automation practice page and verifies that specific links (SoapUI and broken link) are present on the page by checking their href attributes.

Starting URL: https://www.rahulshettyacademy.com/AutomationPractice/

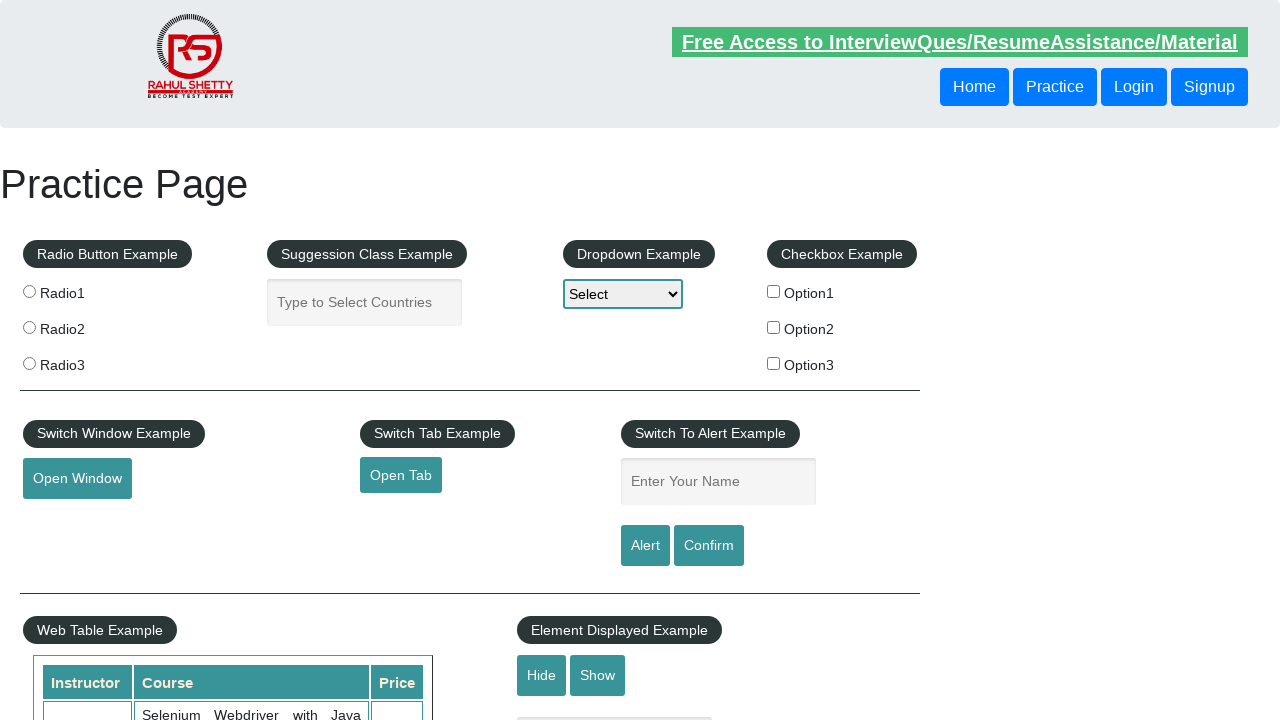

Waited for page to load (domcontentloaded)
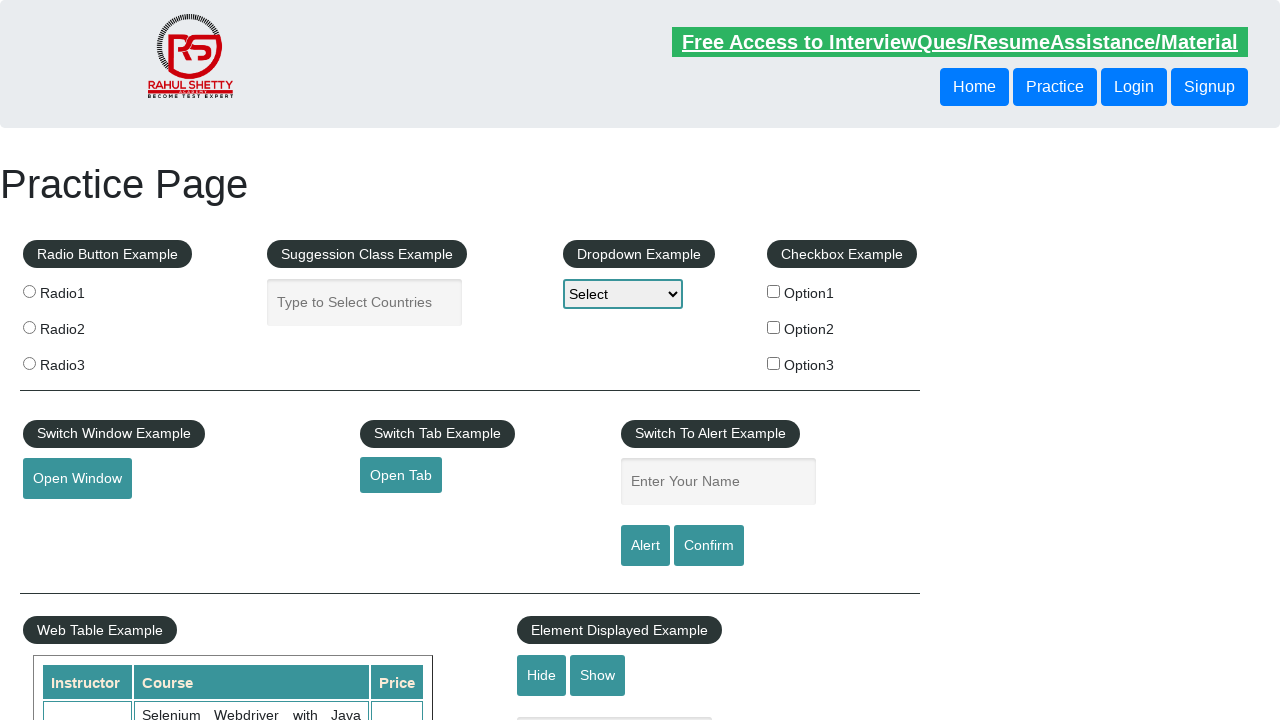

Located SoapUI link element
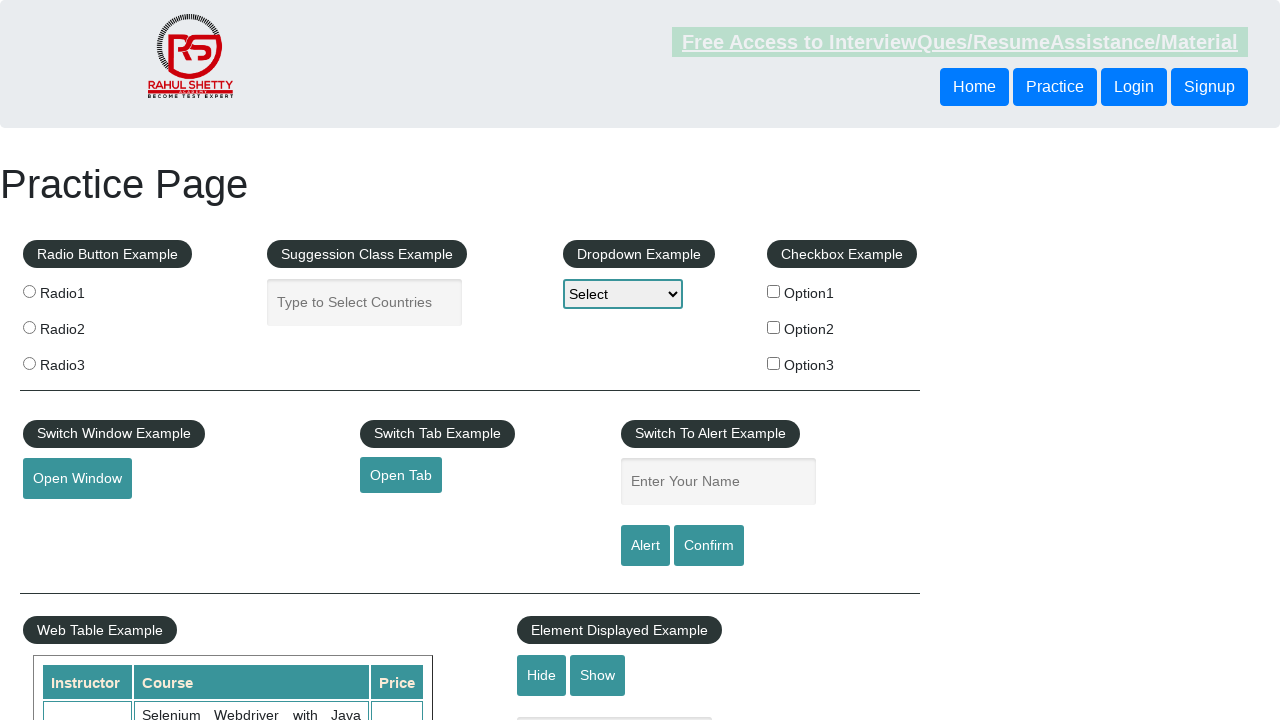

Waited for SoapUI link to become visible
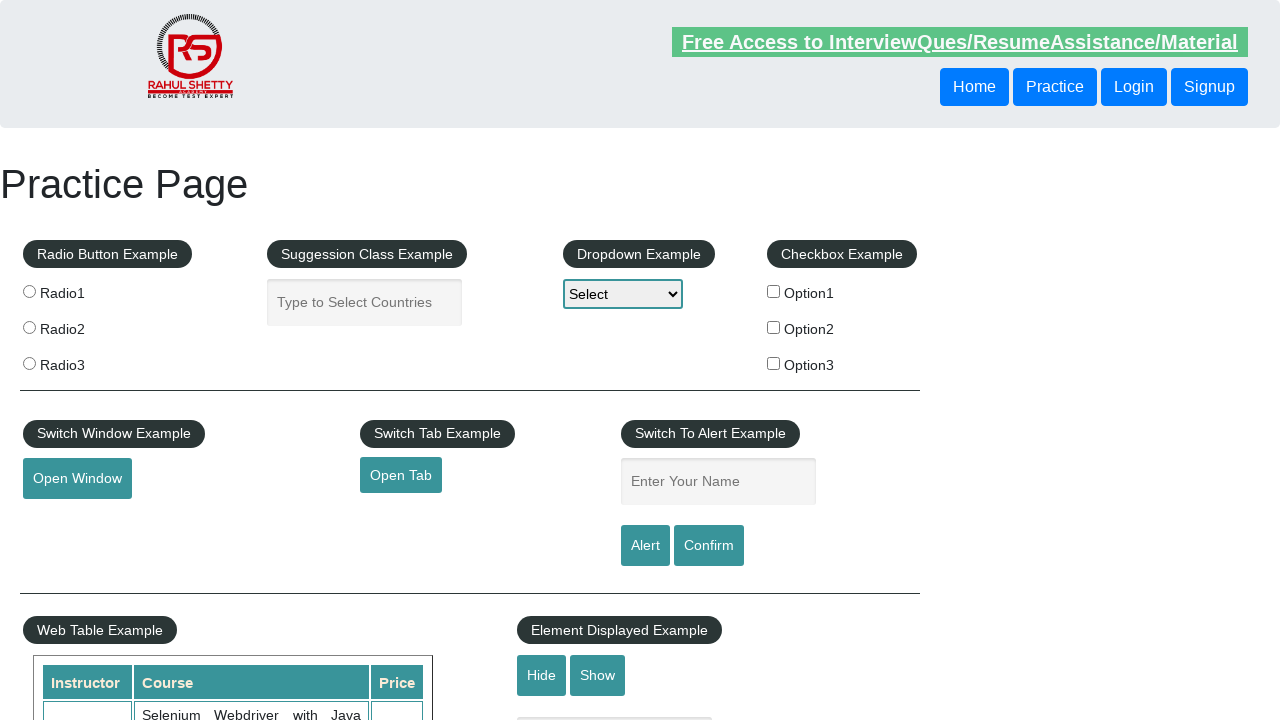

Retrieved SoapUI link href: https://www.soapui.org/
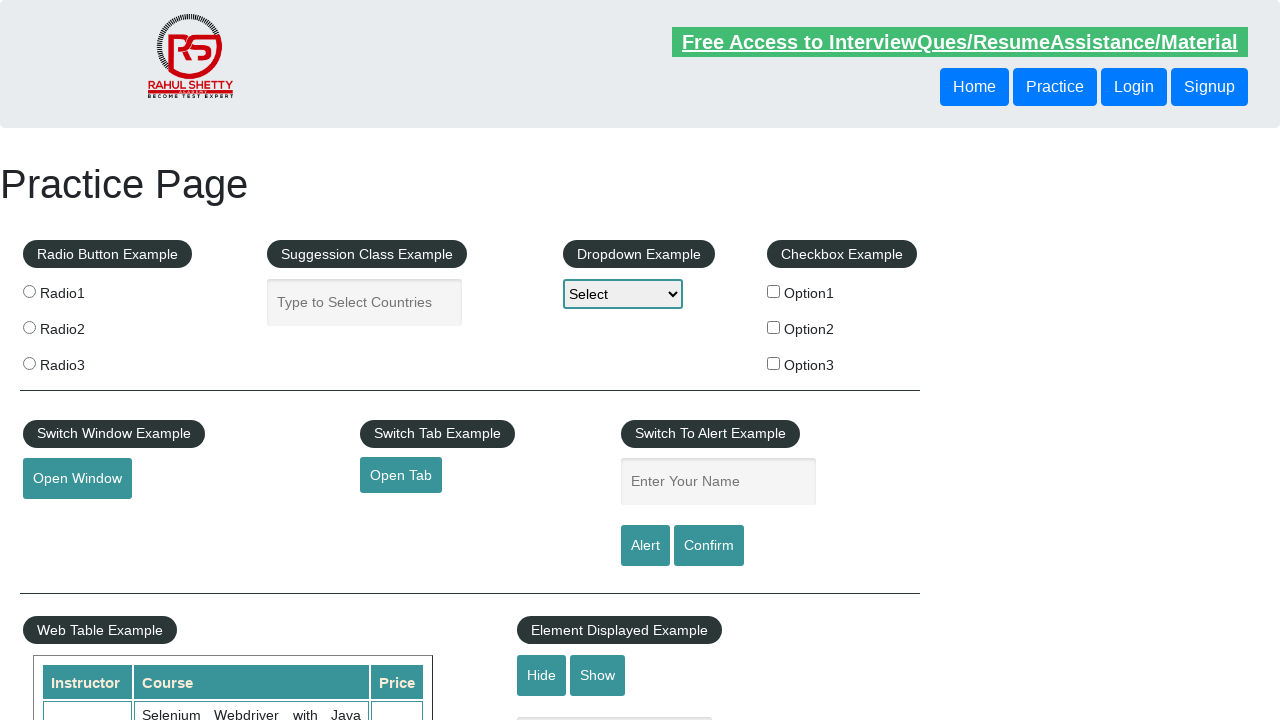

Located broken link element
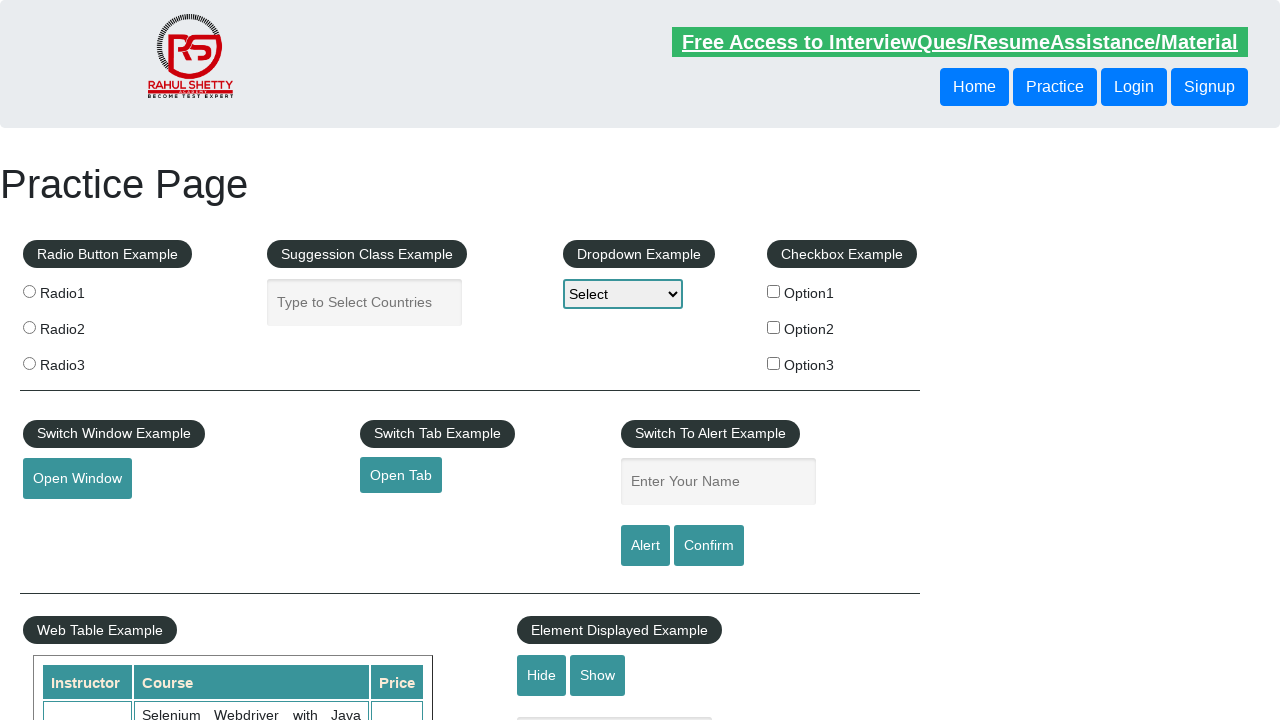

Waited for broken link to become visible
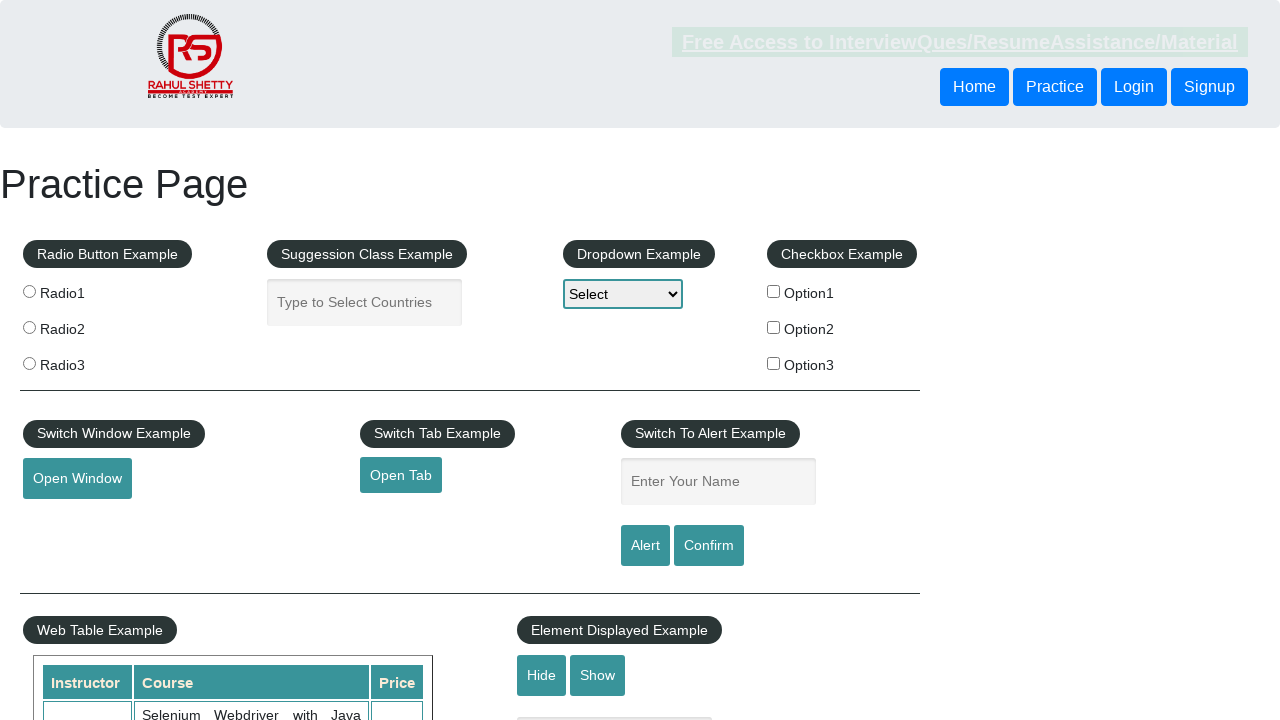

Retrieved broken link href: https://rahulshettyacademy.com/brokenlink
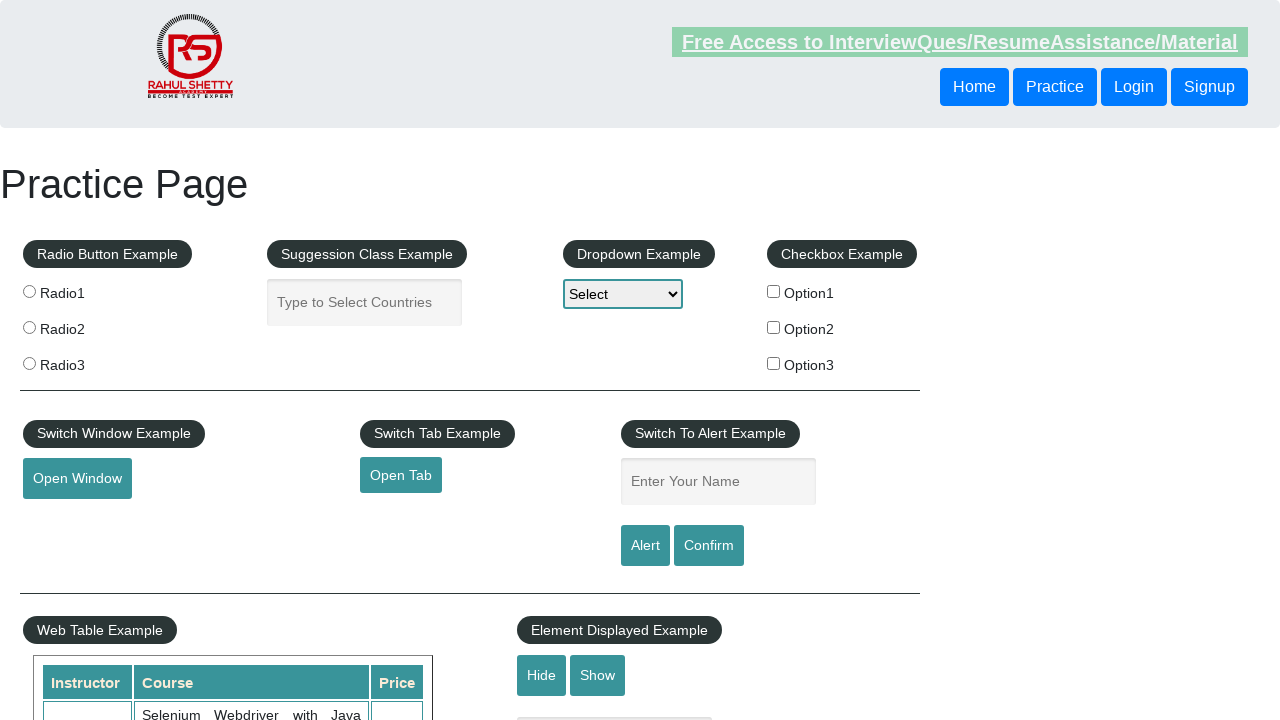

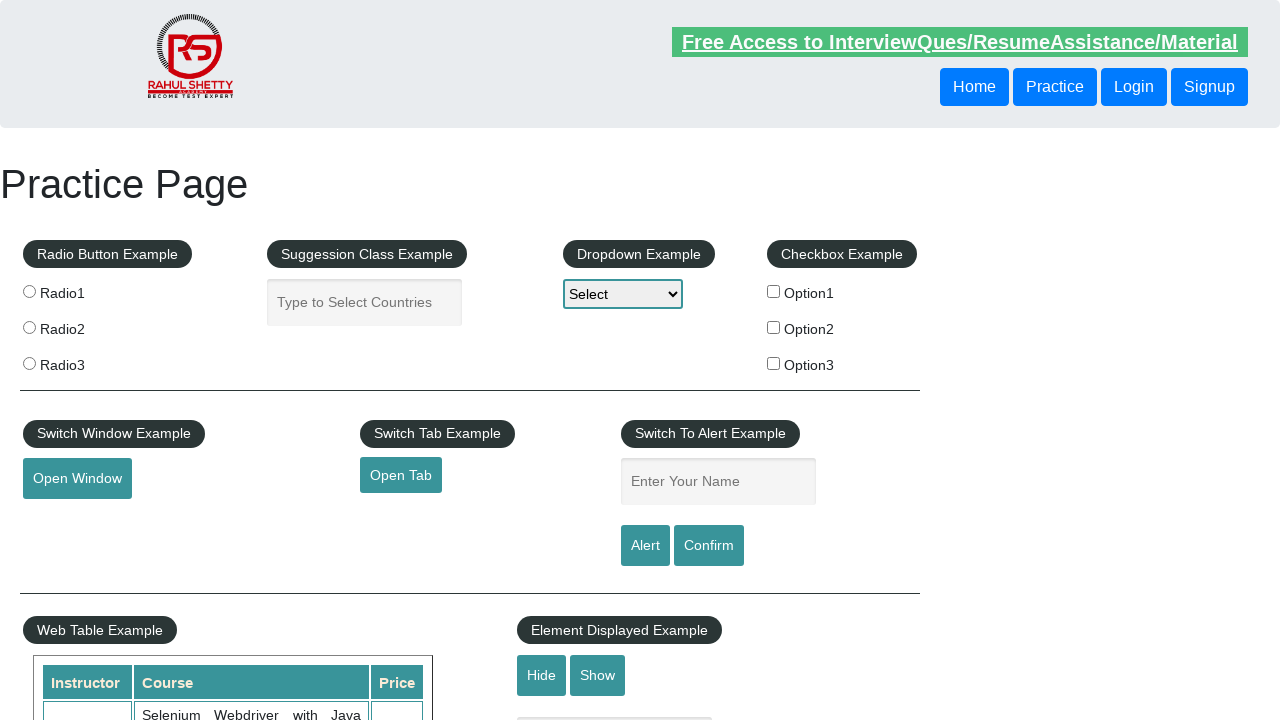